Tests modal dialog by creating a new user through form submission

Starting URL: http://seleniumui.moderntester.pl/modal-dialog.php

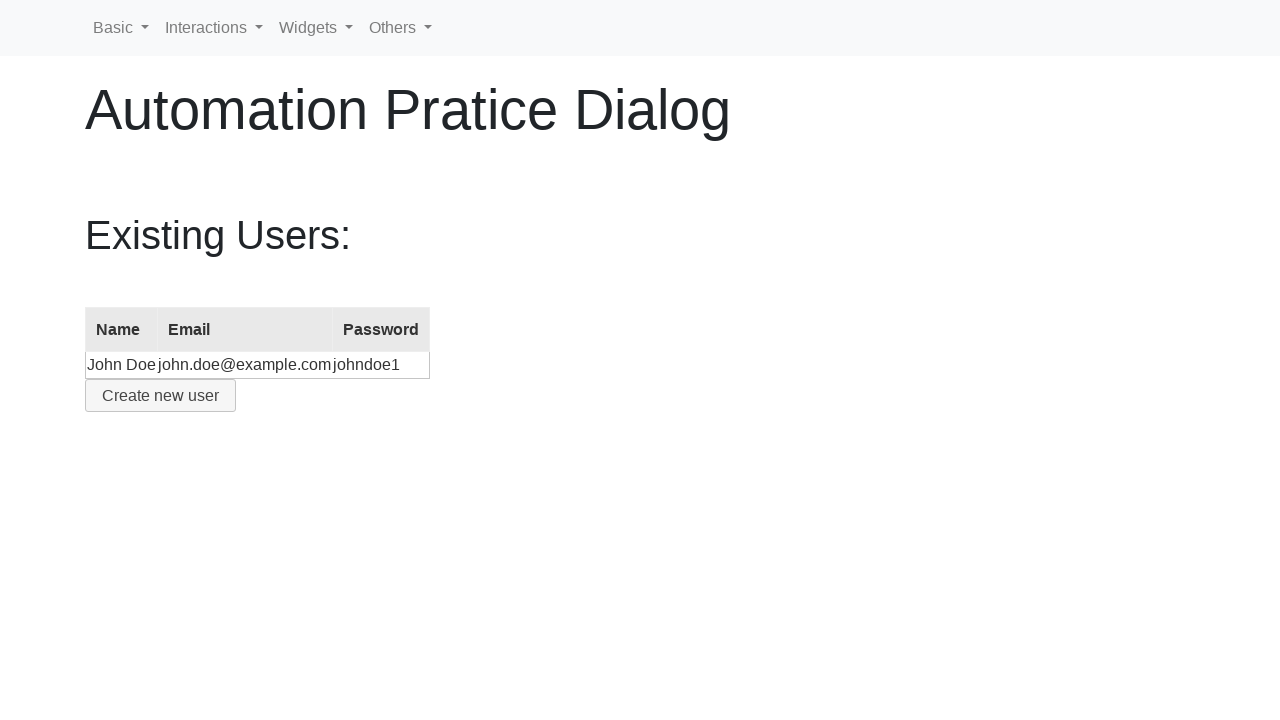

Clicked 'Create new user' button to open modal dialog at (160, 396) on #create-user
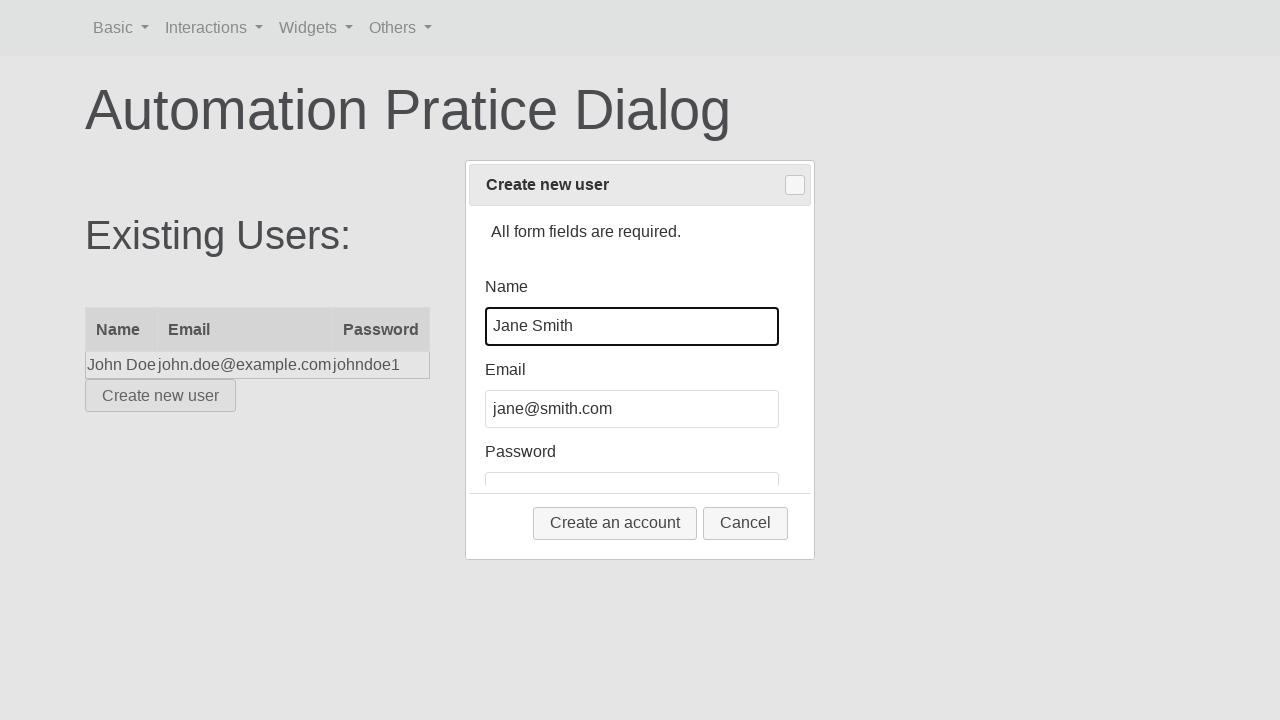

Filled name field with 'John Smith' on #name
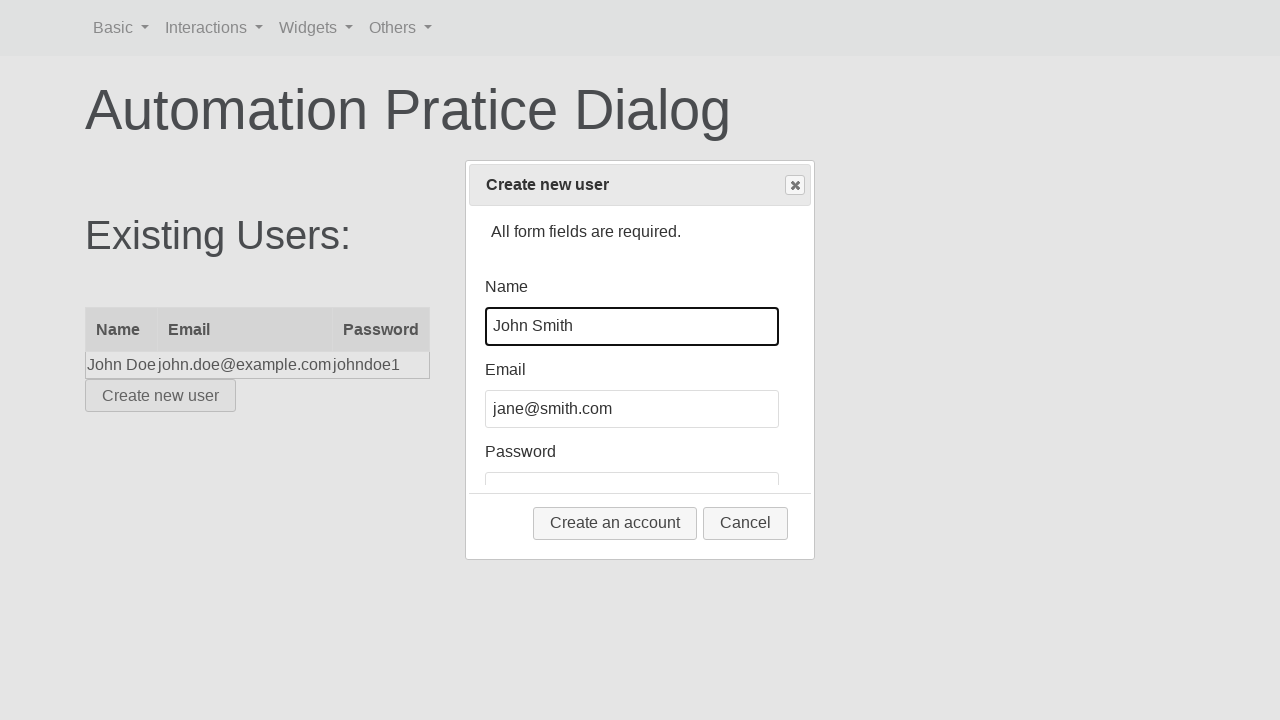

Filled email field with 'john.smith@example.com' on #email
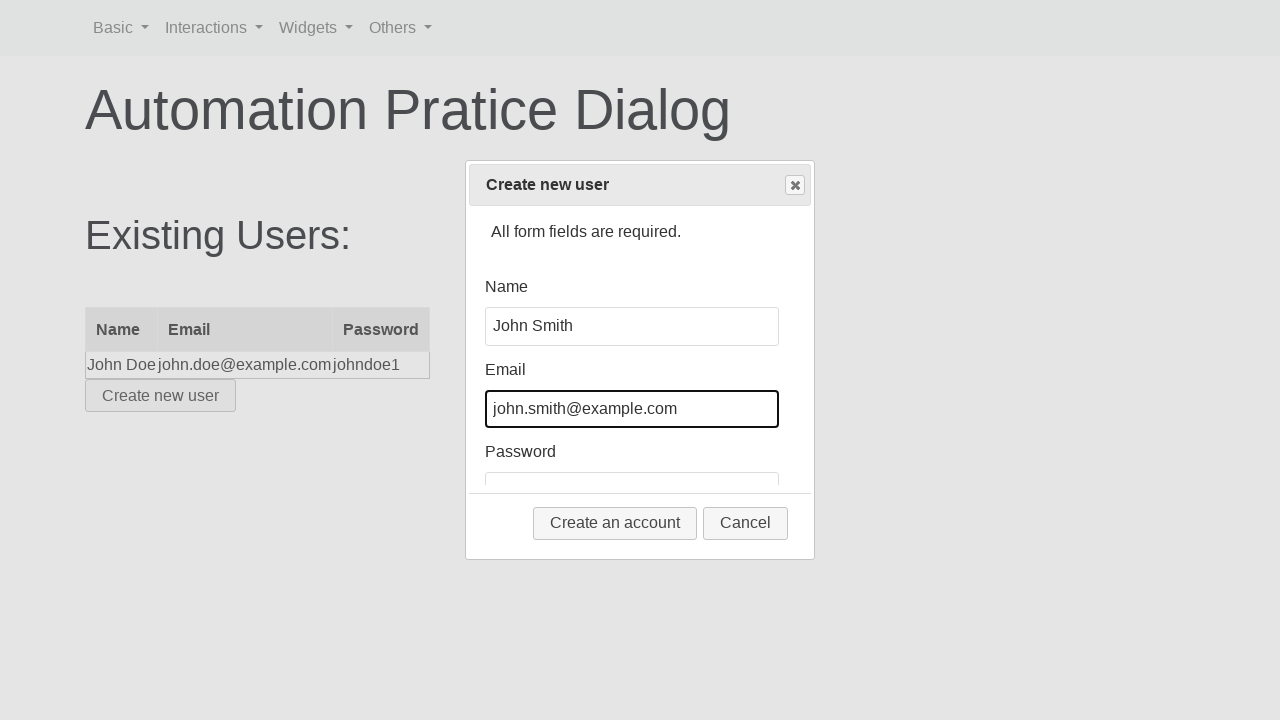

Filled password field with 'SecurePass123' on #password
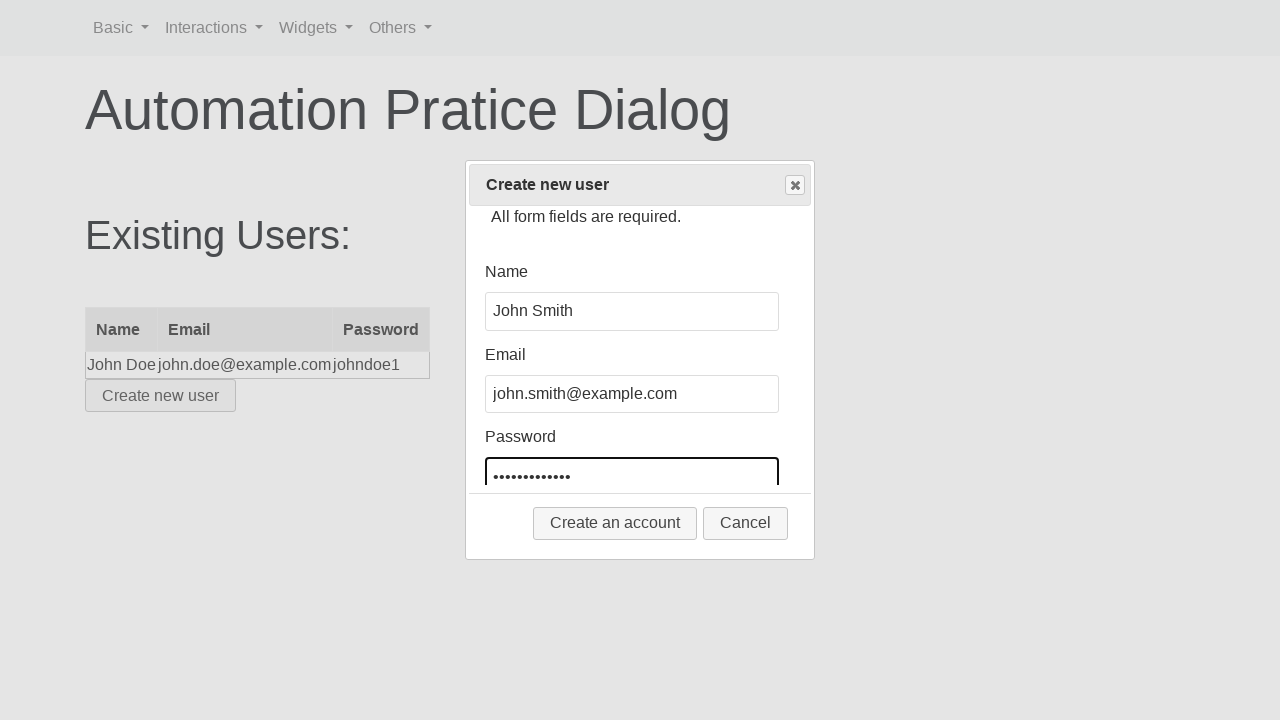

Clicked 'Create an account' button to submit form at (615, 523) on button:has-text('Create an account')
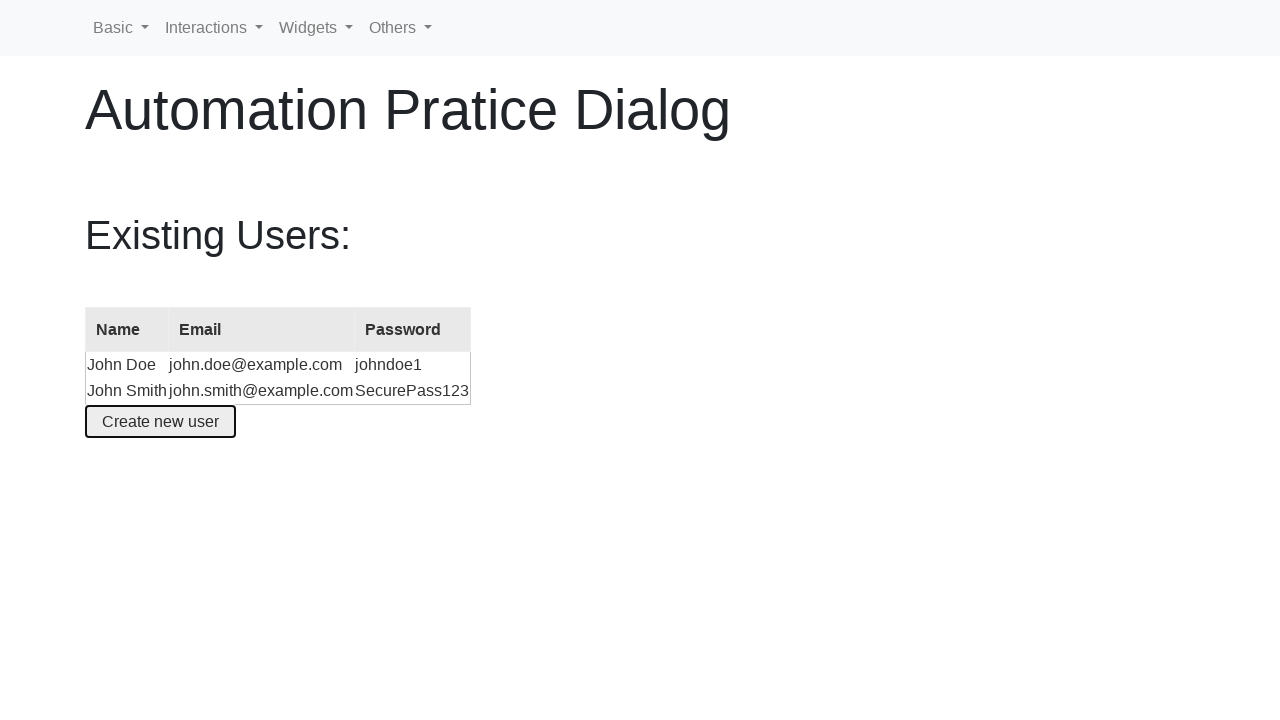

Verified new user 'John Smith' was added to the table
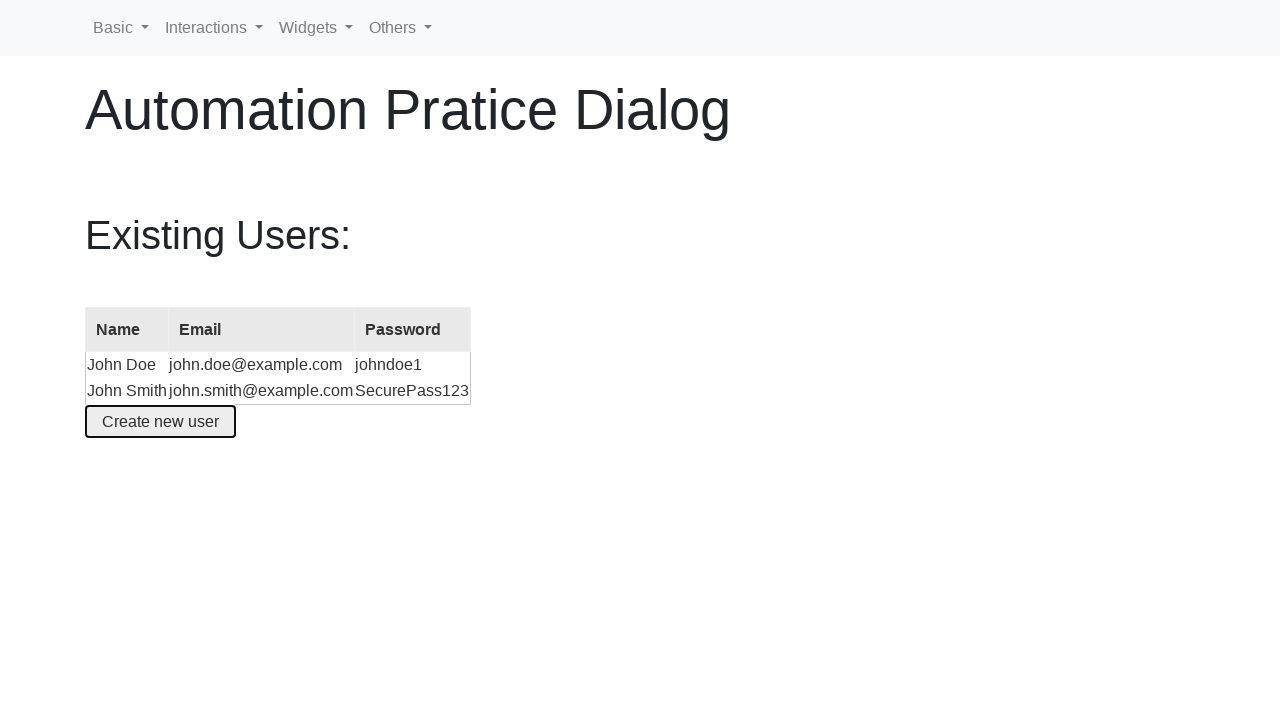

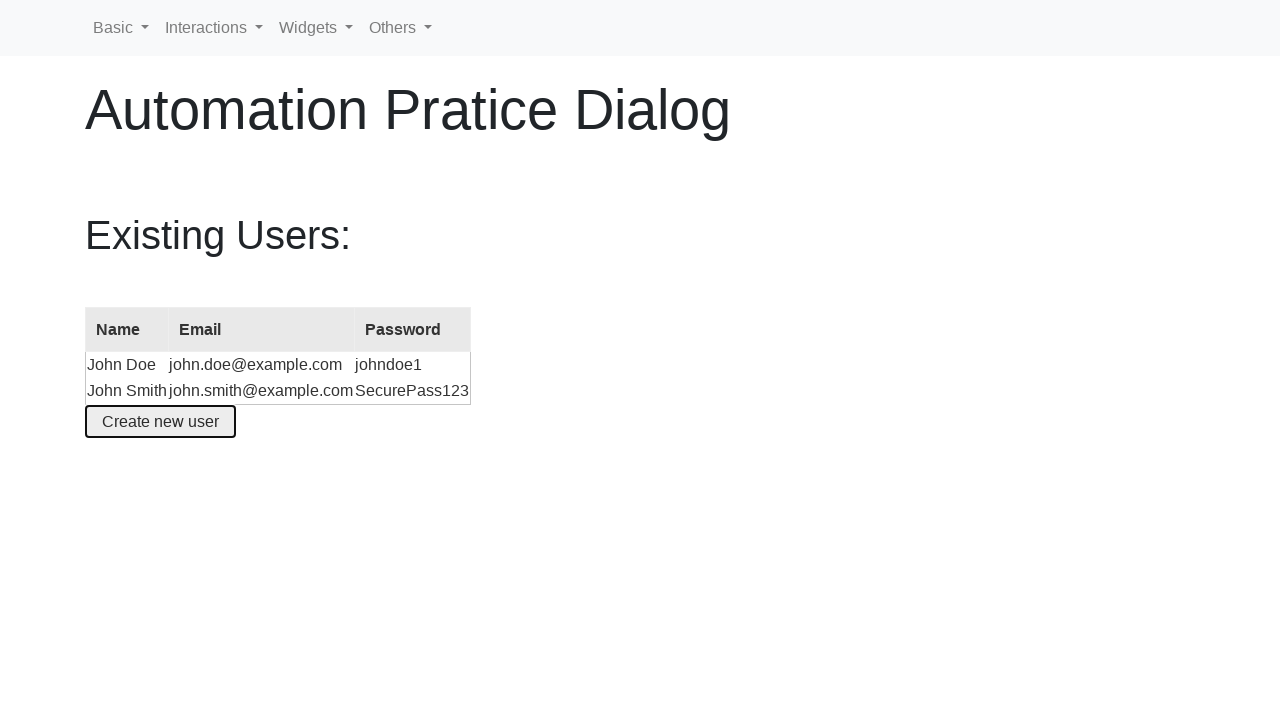